Tests radio button selection functionality by clicking male and female radio button options and verifying their selection states

Starting URL: https://artoftesting.com/samplesiteforselenium

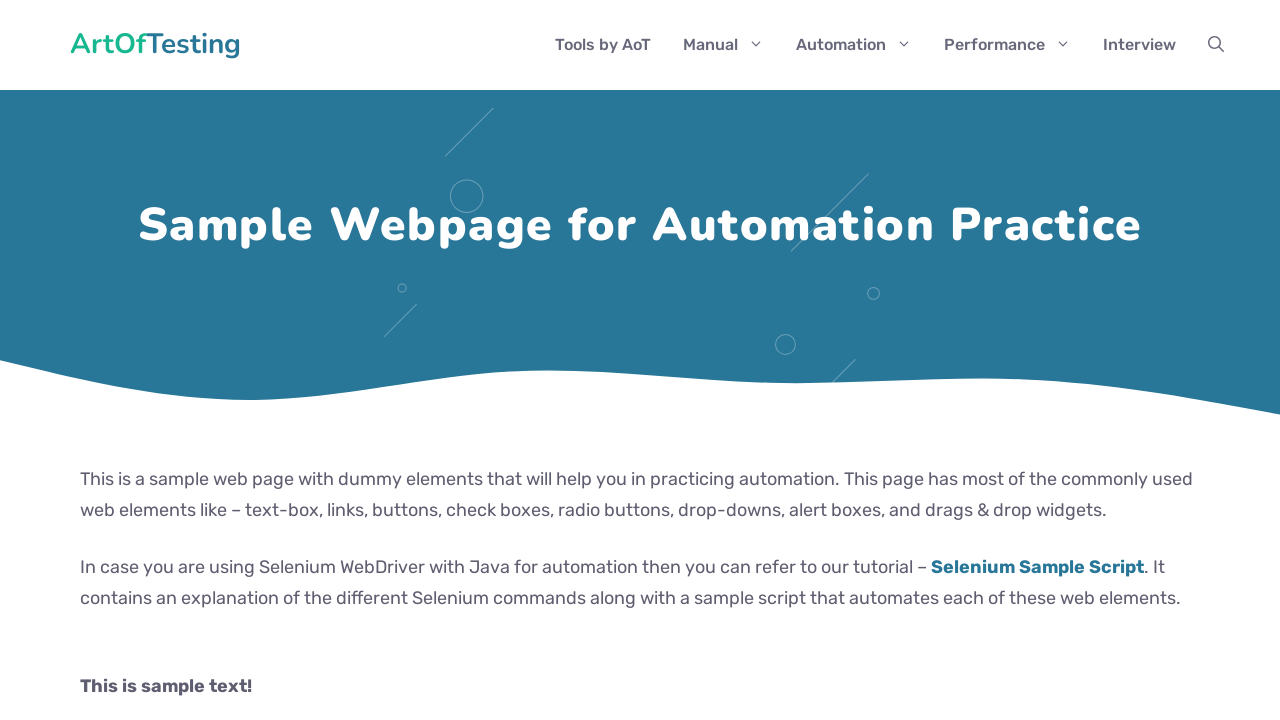

Clicked male radio button at (86, 360) on xpath=//input[@id="male"]
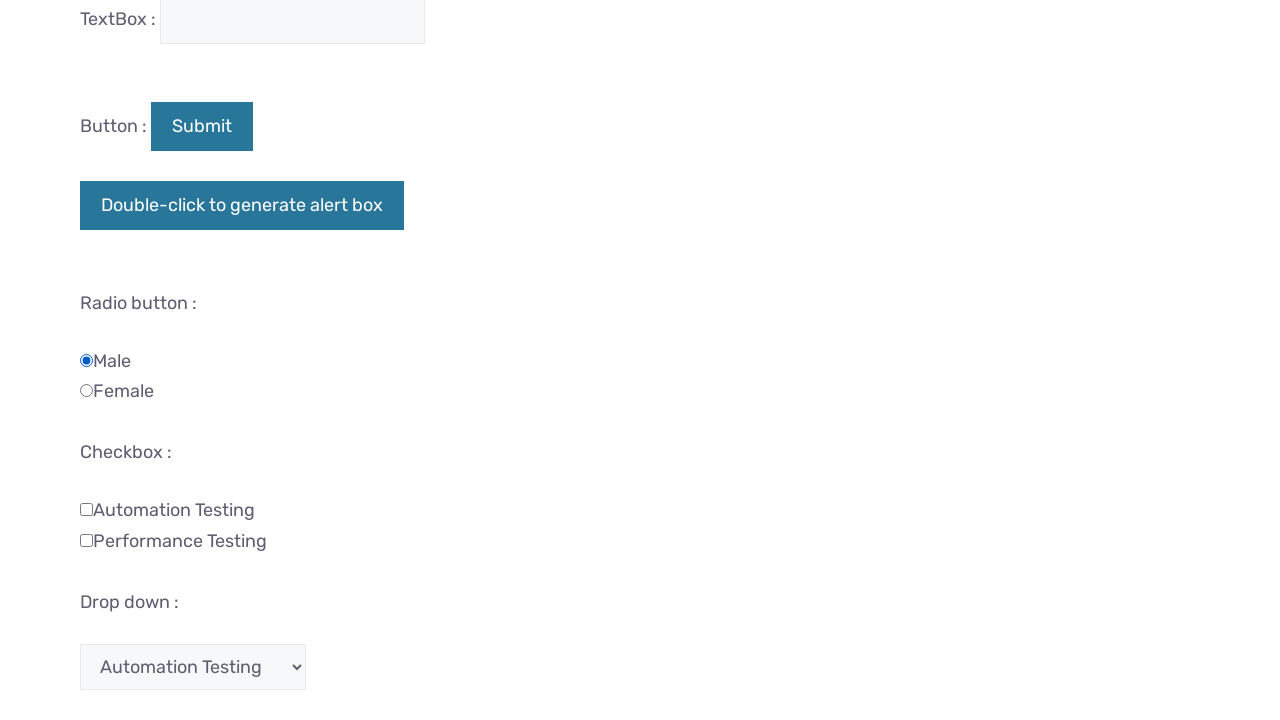

Clicked female radio button to verify deselection of male at (86, 391) on xpath=//input[@id="female"]
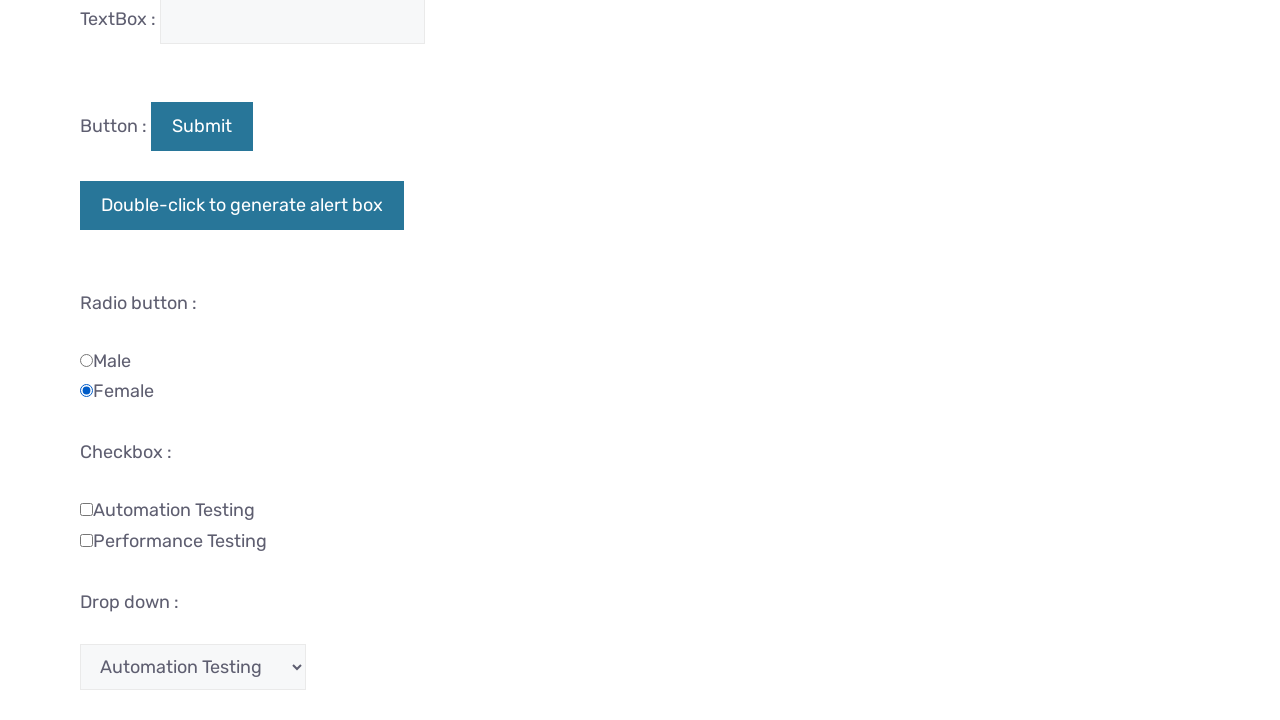

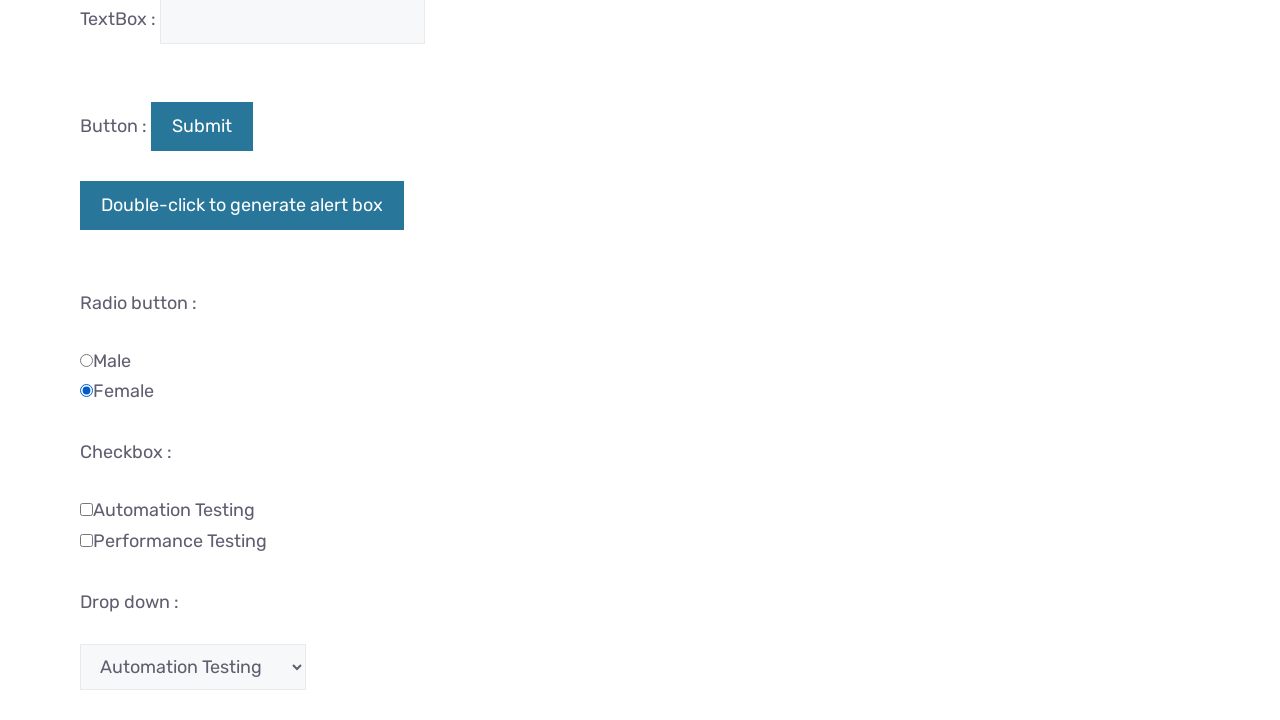